Tests the calculator by entering two numbers (1 and 2), clicking the Go button, and verifying the result displays 3

Starting URL: http://juliemr.github.io/protractor-demo/

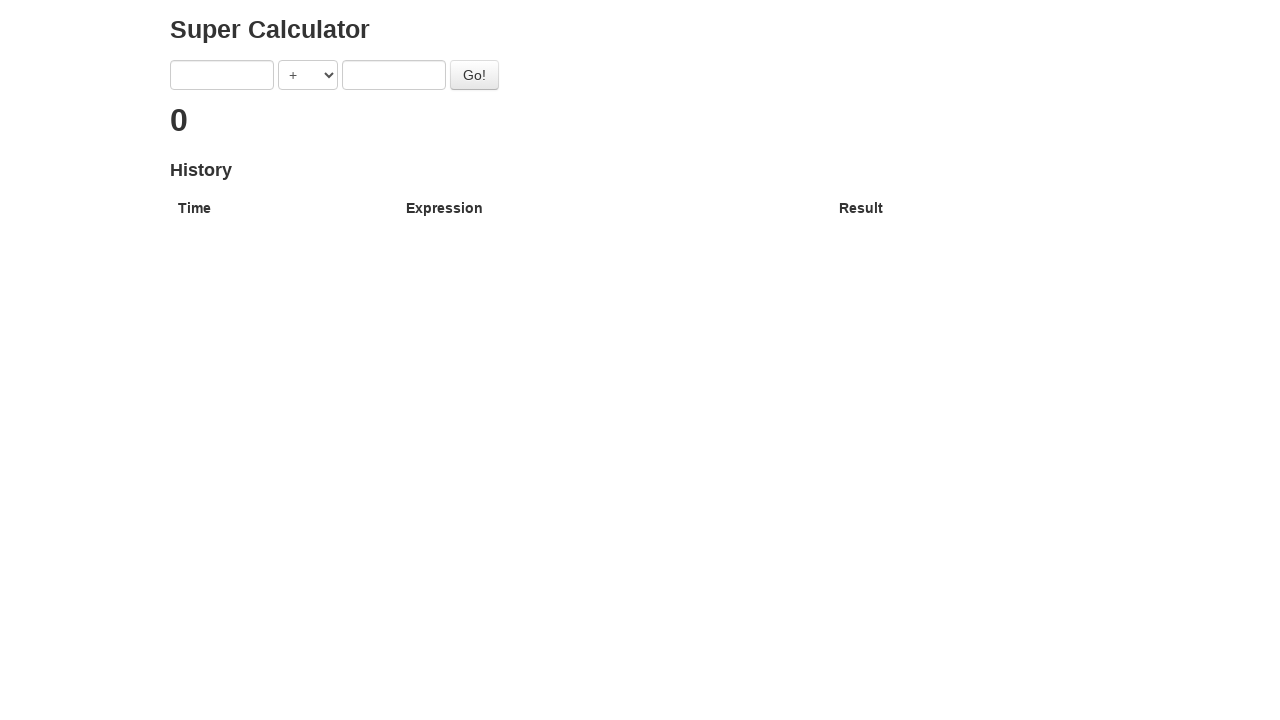

Entered '1' into the first number field on input[ng-model='first']
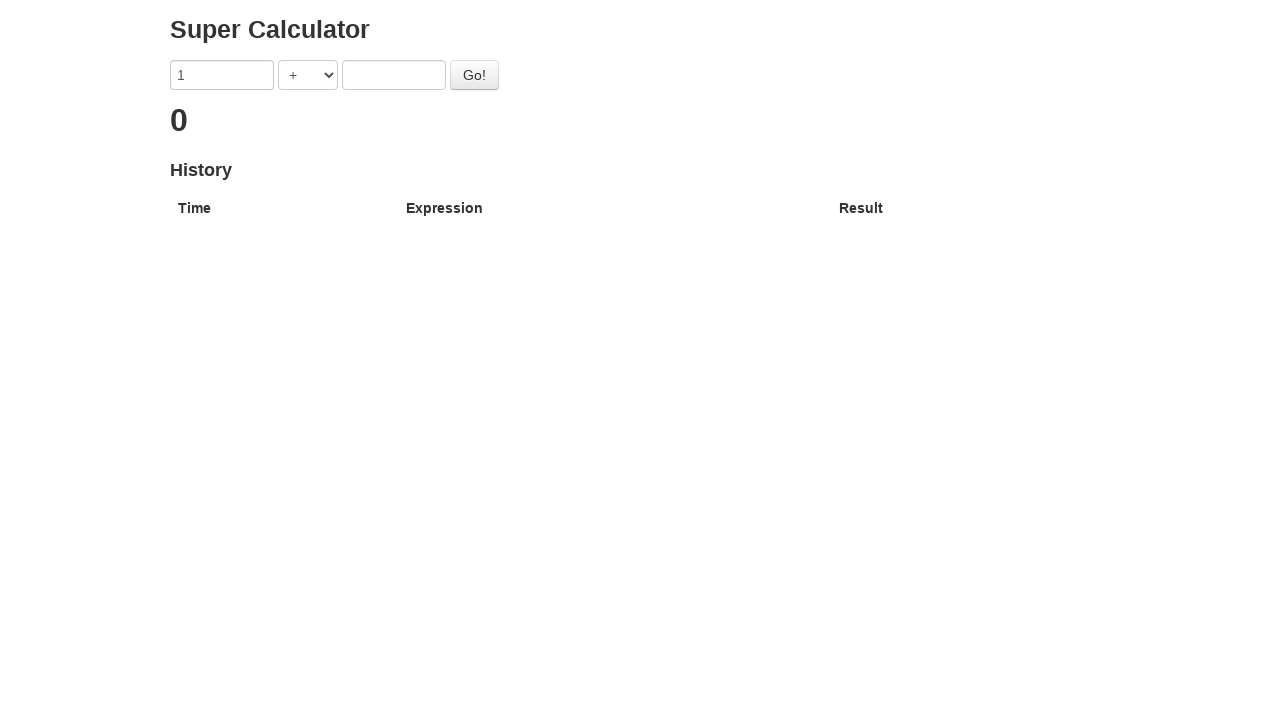

Entered '2' into the second number field on input[ng-model='second']
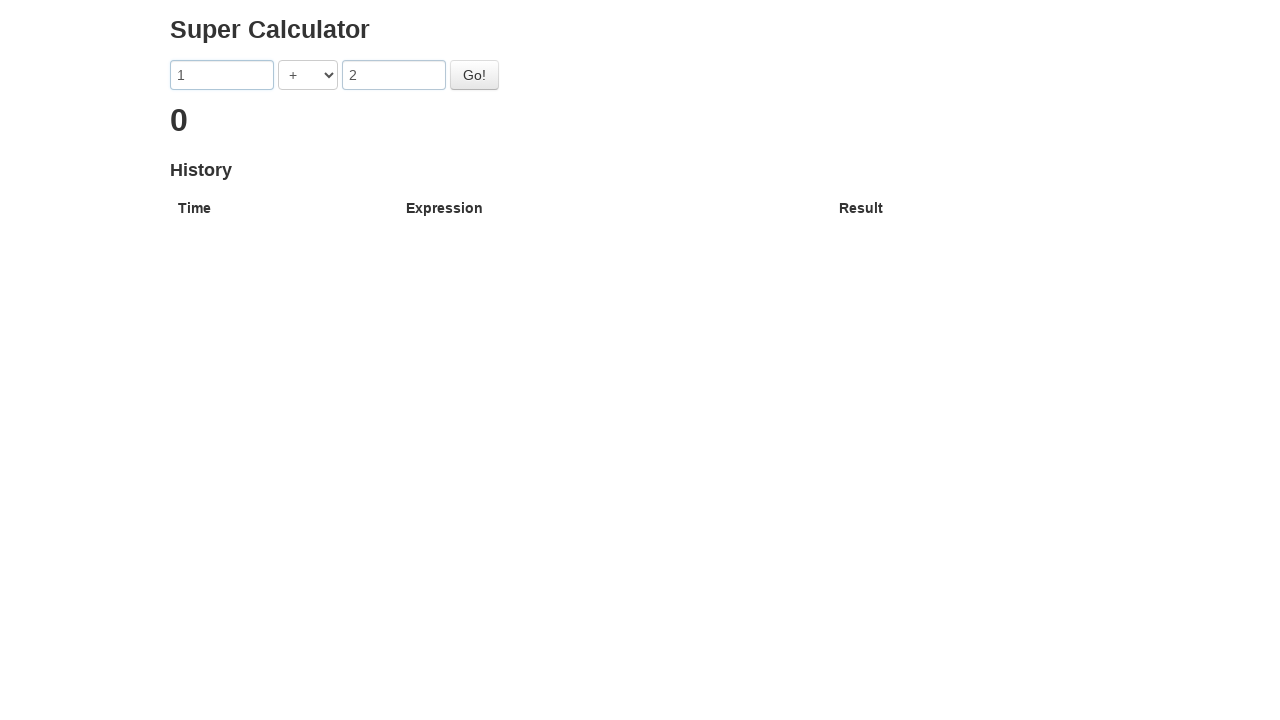

Clicked the Go button to calculate the sum at (474, 75) on #gobutton
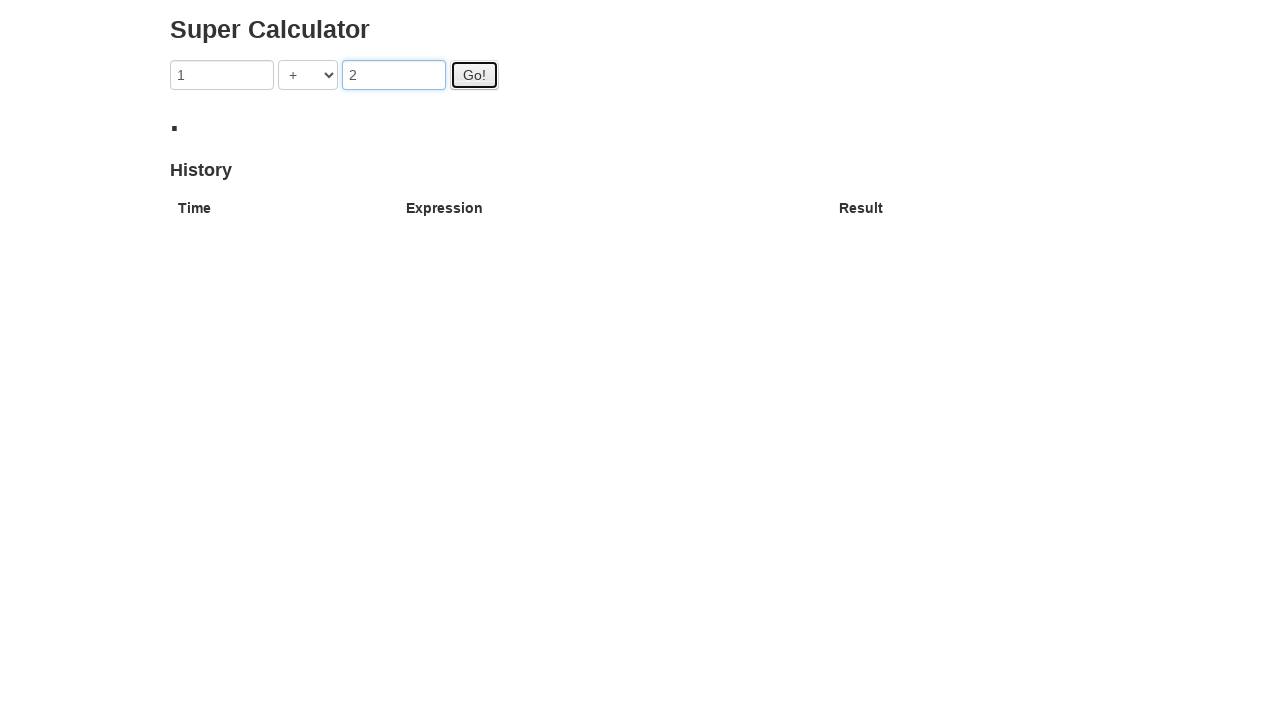

Verified that the result displays '3' (1 + 2)
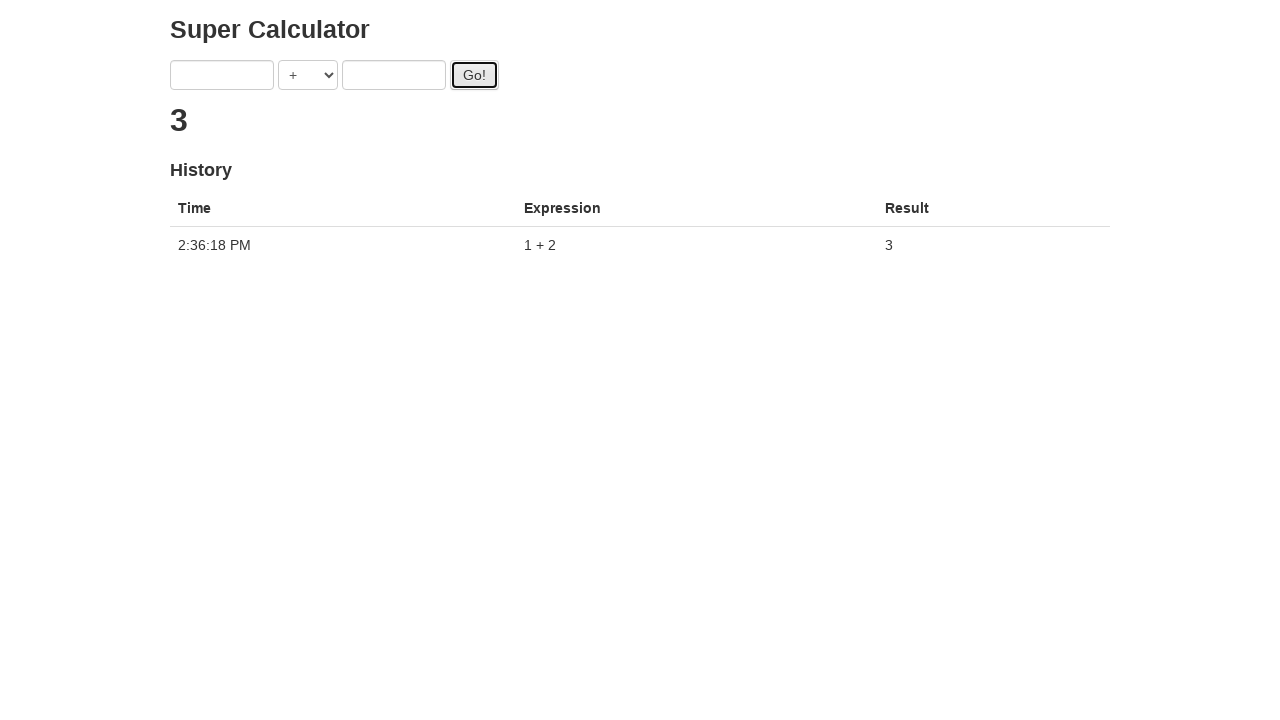

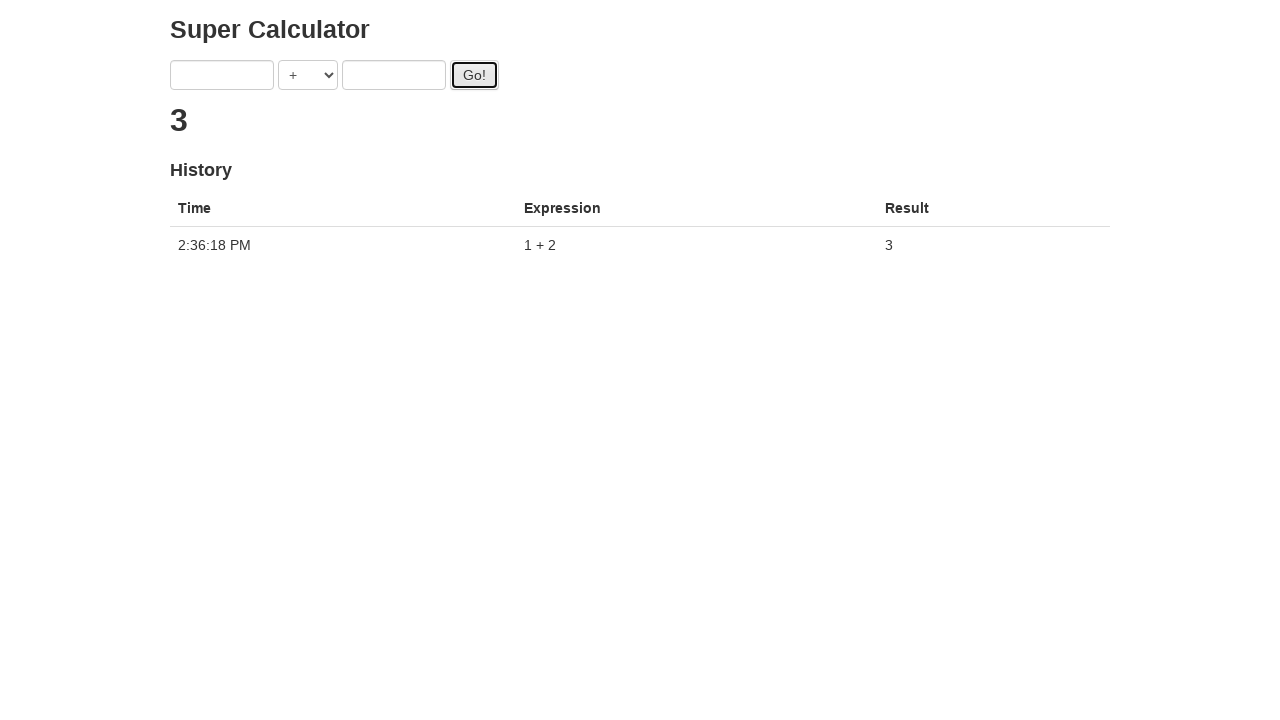